Tests the add/remove elements functionality by clicking the "Add Element" button twice to create two delete buttons, verifying they exist, then clicking one delete button and verifying only one remains.

Starting URL: http://the-internet.herokuapp.com/add_remove_elements/

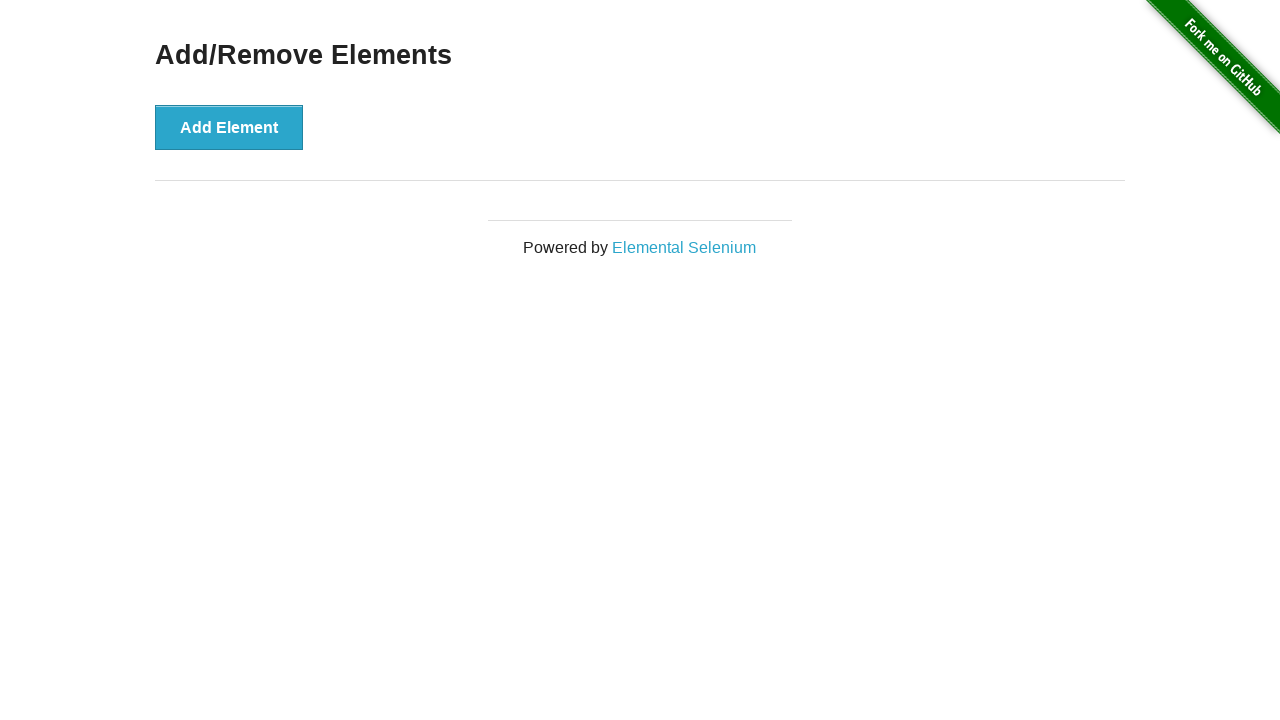

Navigated to add/remove elements page
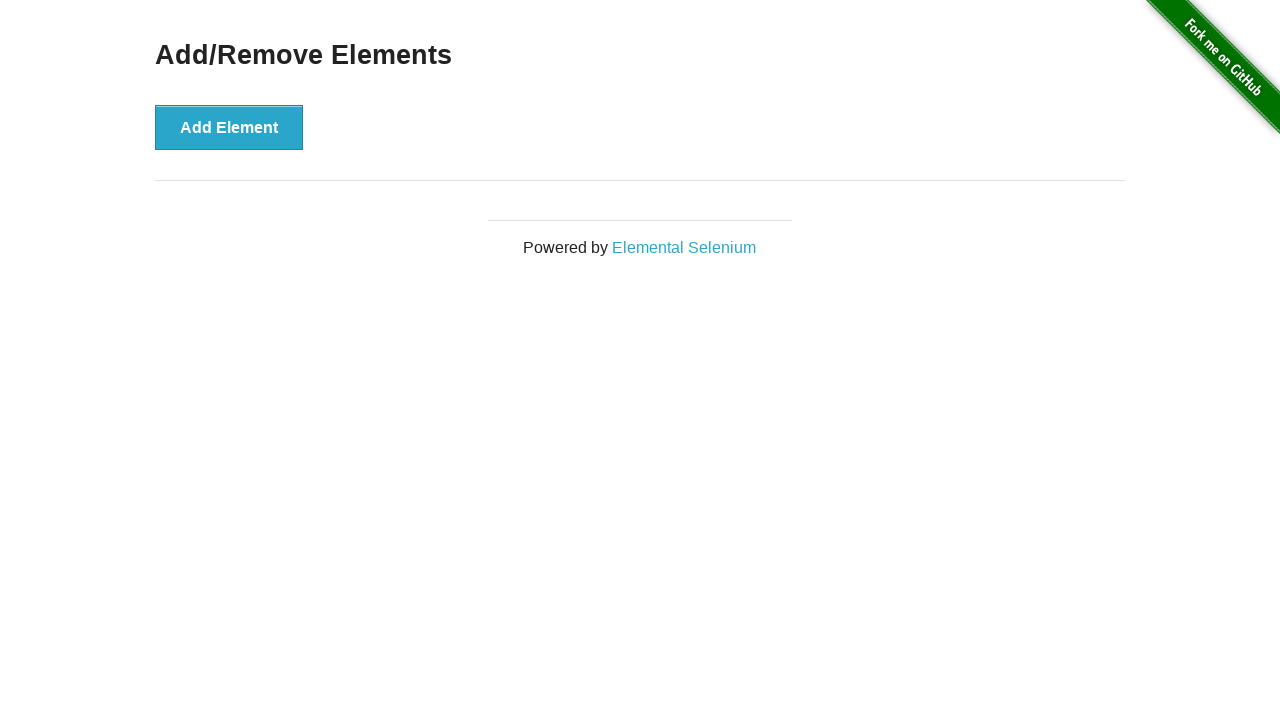

Clicked 'Add Element' button first time at (229, 127) on [onclick='addElement()']
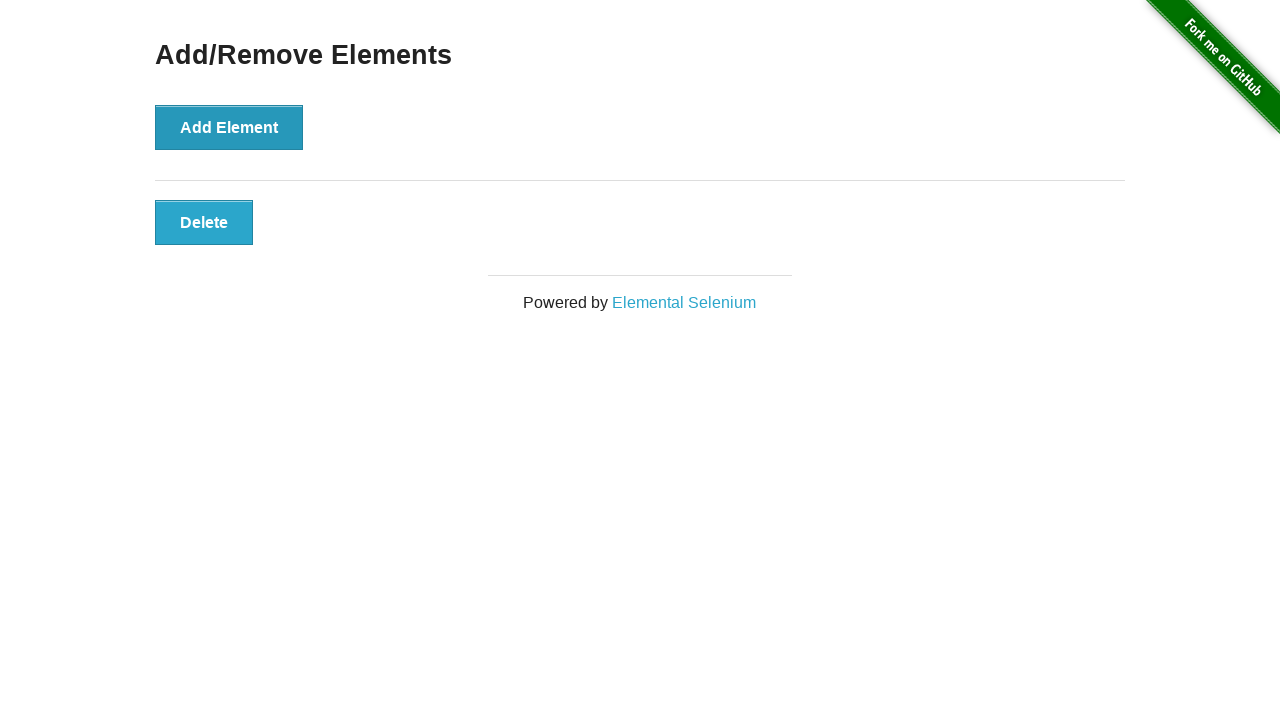

Clicked 'Add Element' button second time at (229, 127) on [onclick='addElement()']
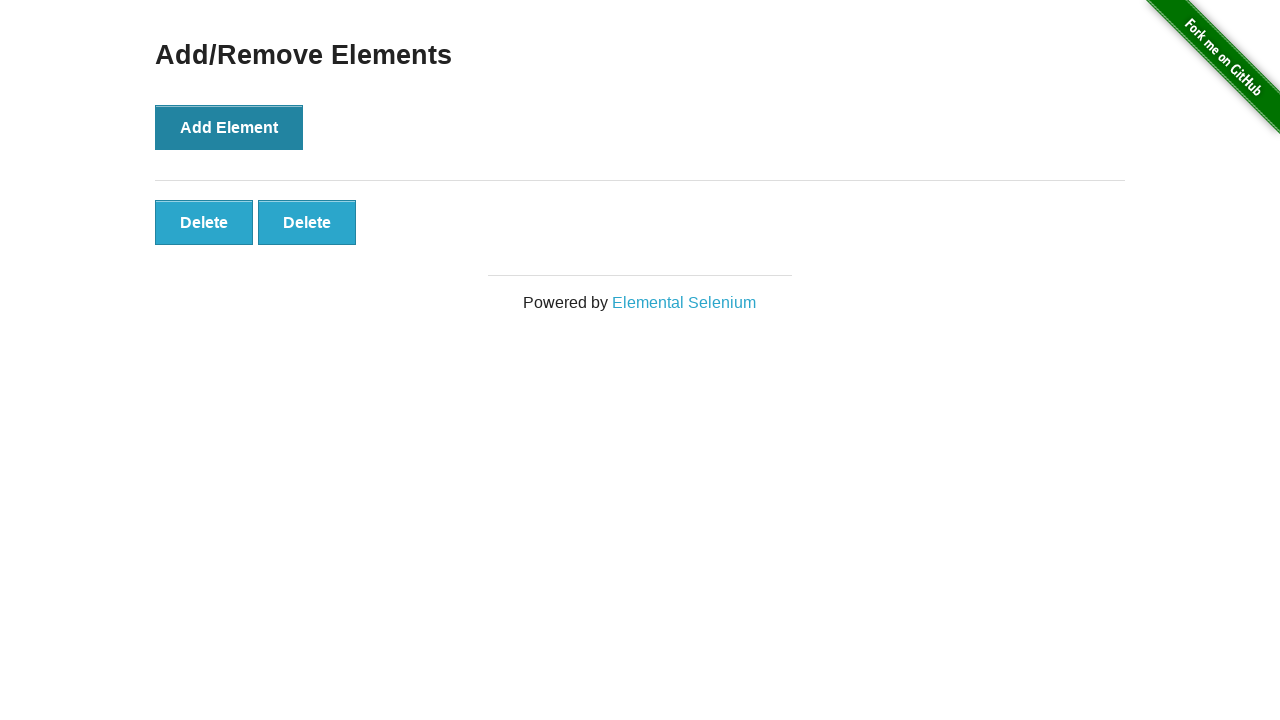

Verified that 2 delete buttons are present
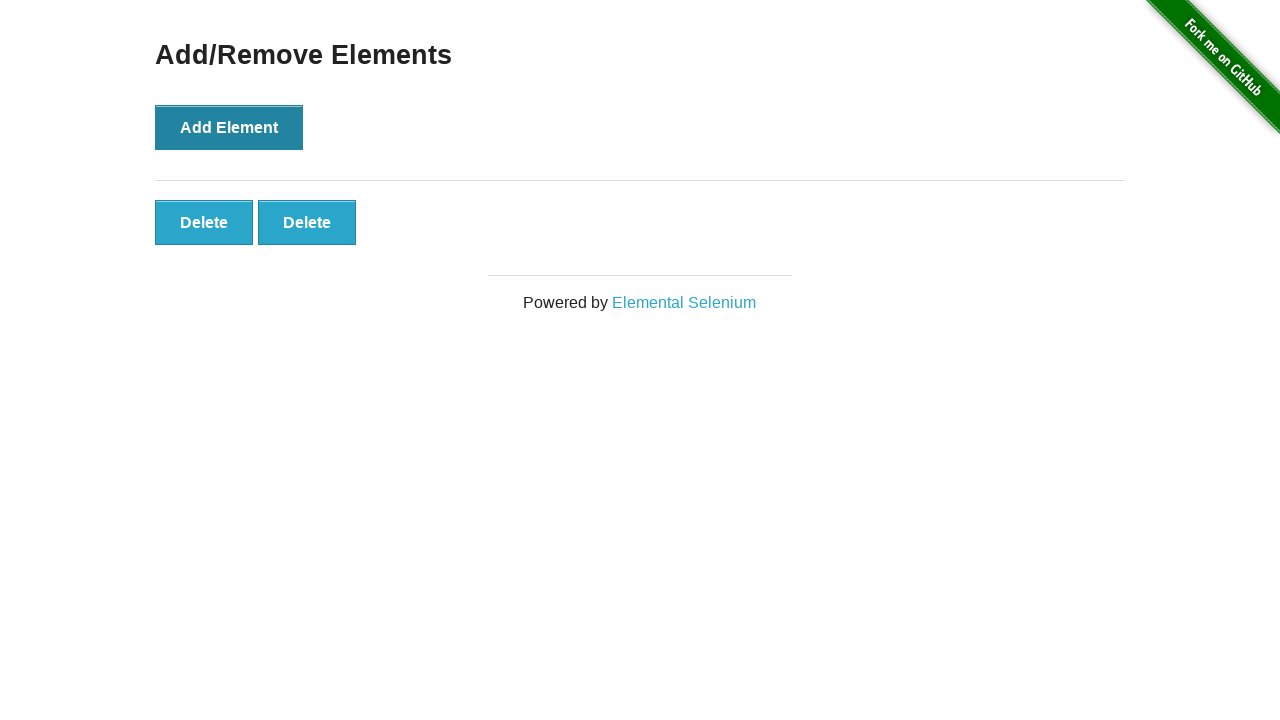

Clicked the second delete button to remove it at (307, 222) on [onclick='deleteElement()'] >> nth=1
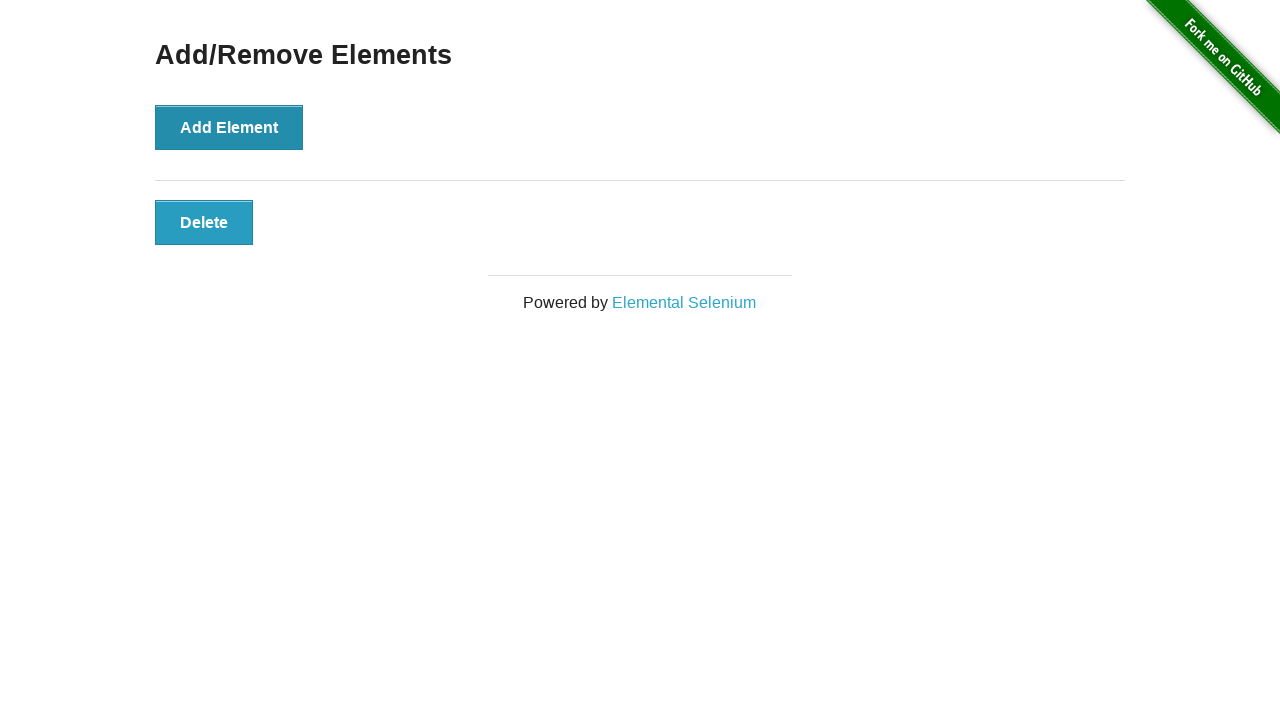

Verified that only 1 delete button remains
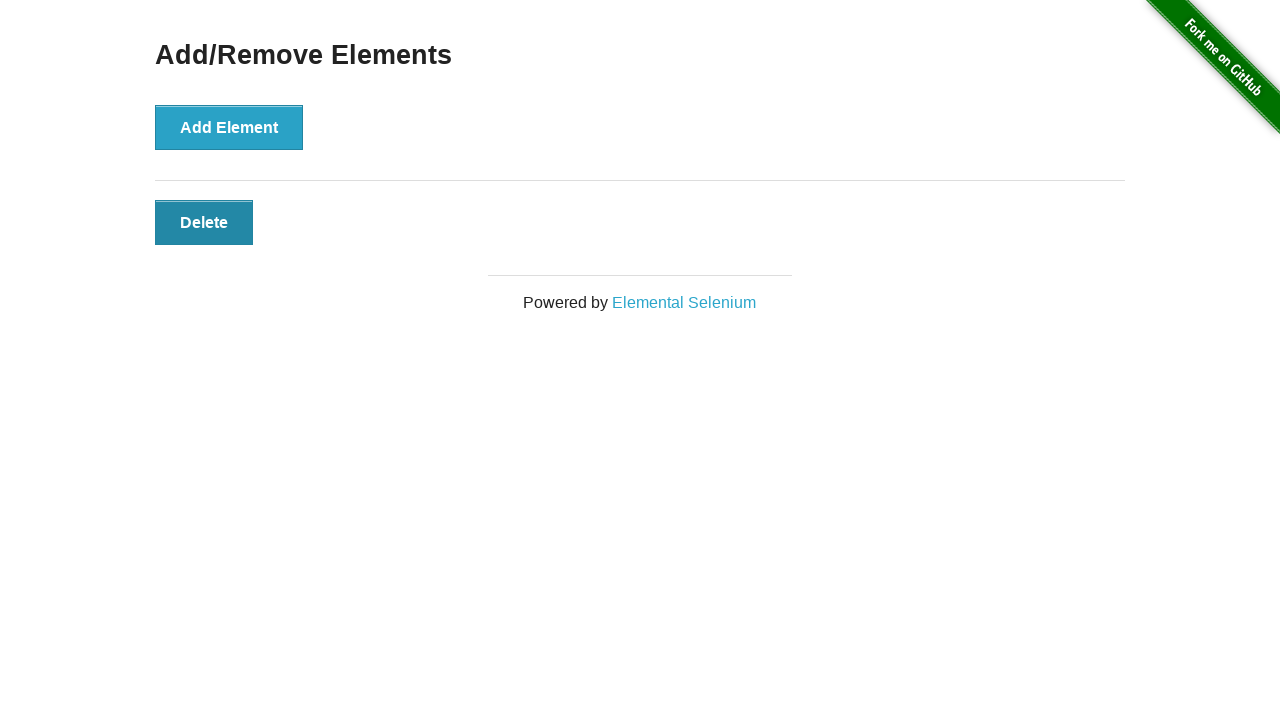

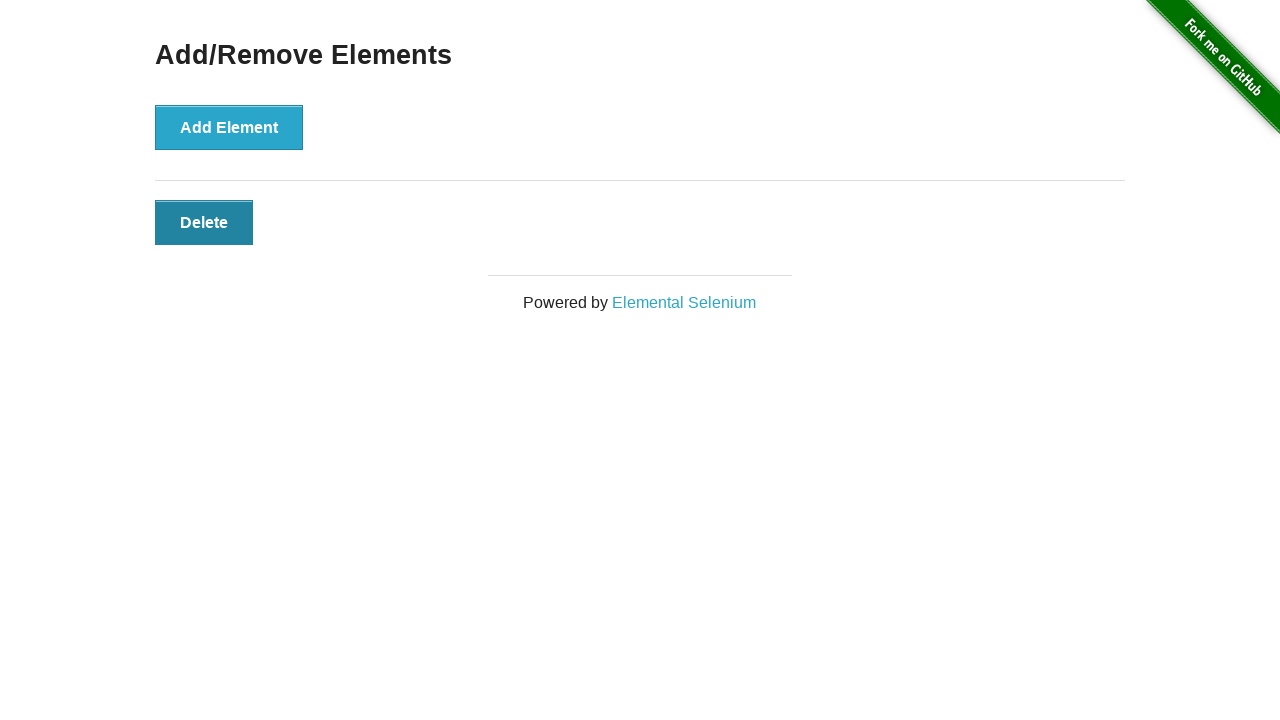